Tests form interaction and navigation on an Angular practice site, including filling a name field, clicking shop link via JavaScript, and scrolling to page bottom

Starting URL: https://rahulshettyacademy.com/angularpractice/

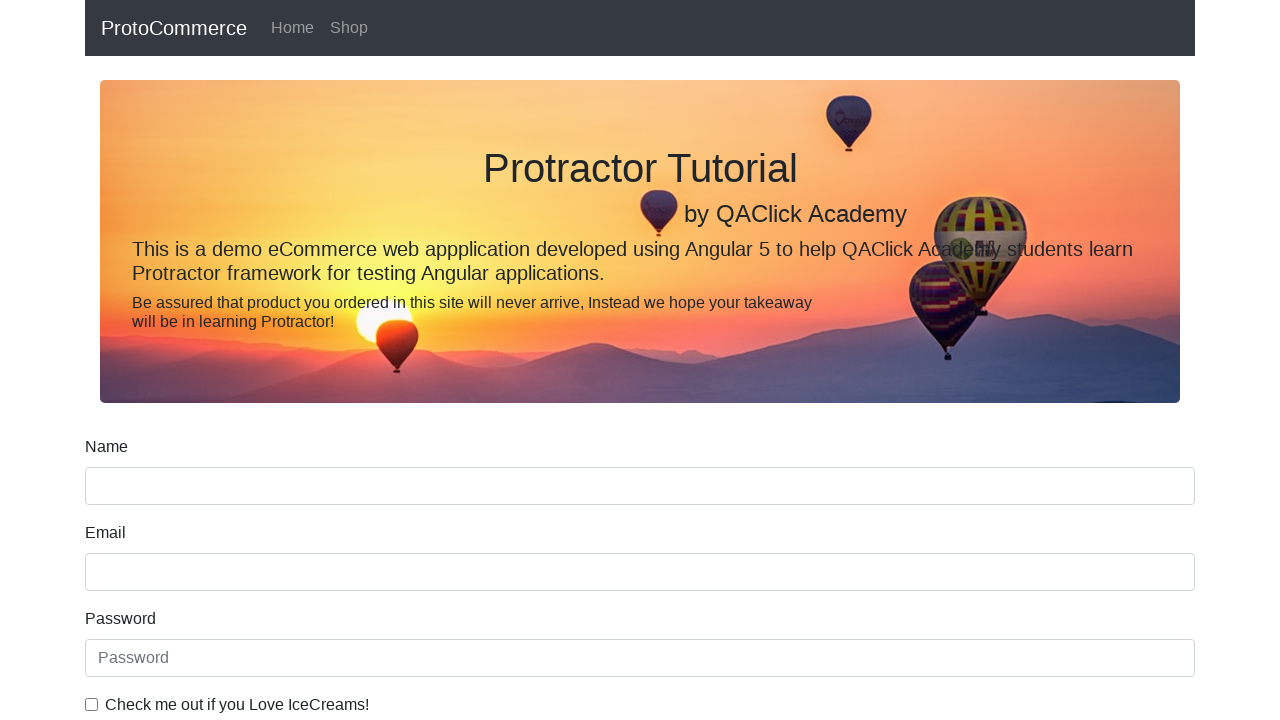

Filled name field with 'hello' on input[name='name']
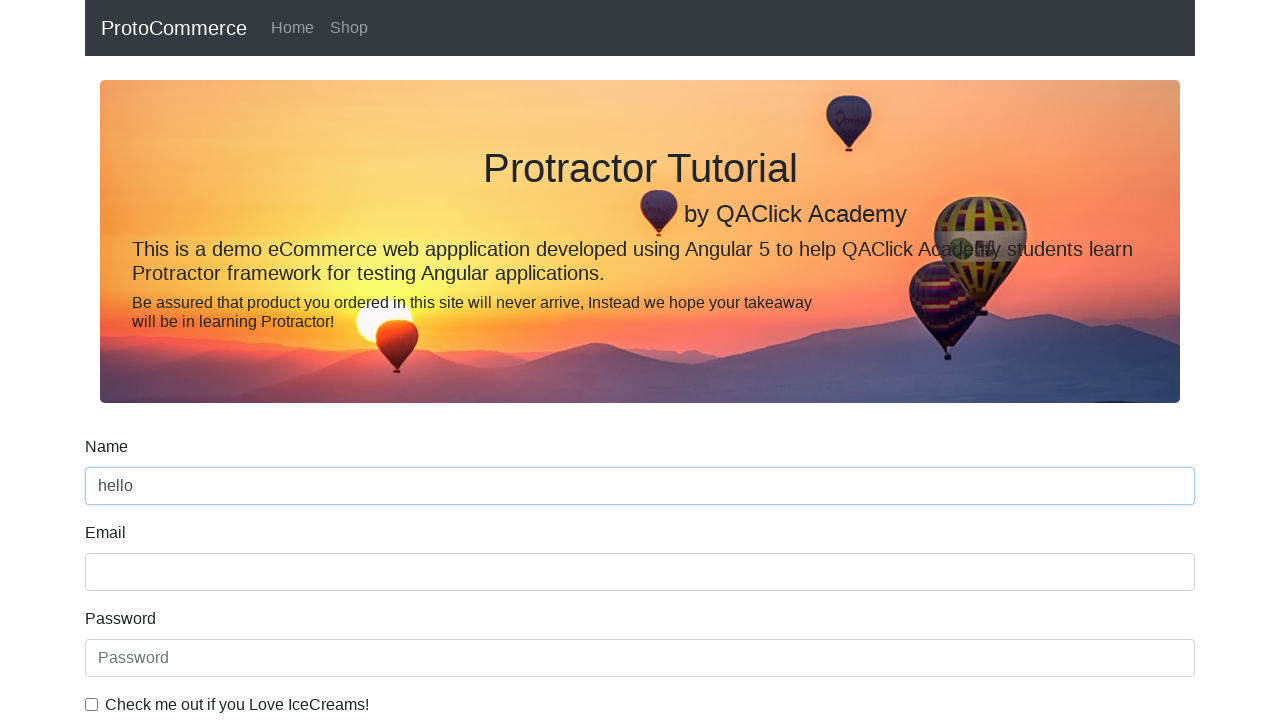

Retrieved name field value for verification
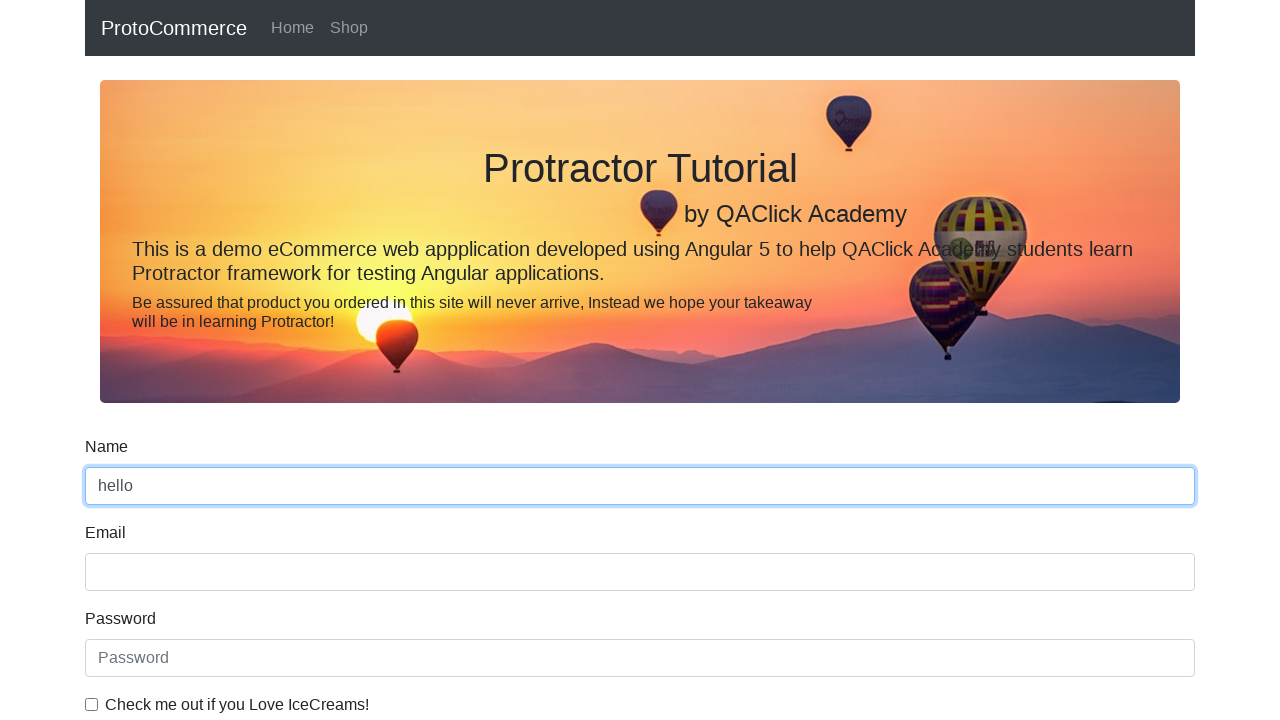

Clicked shop link via JavaScript execution
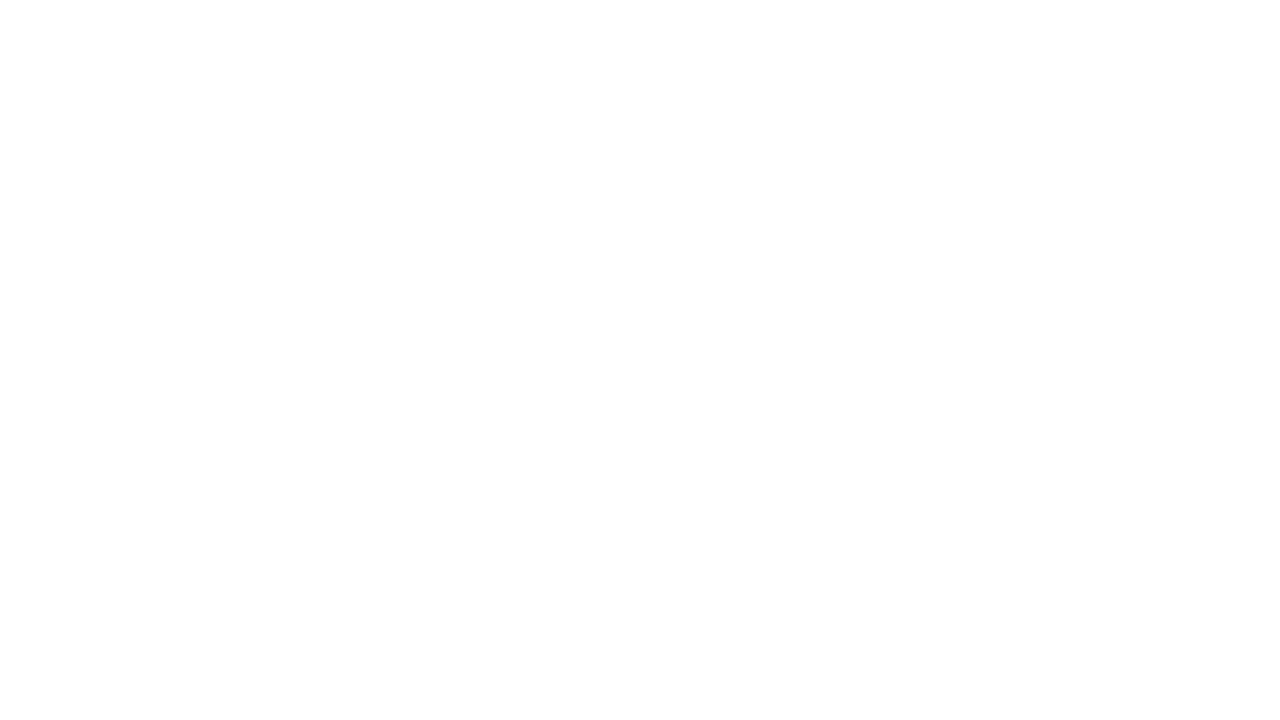

Scrolled to bottom of page
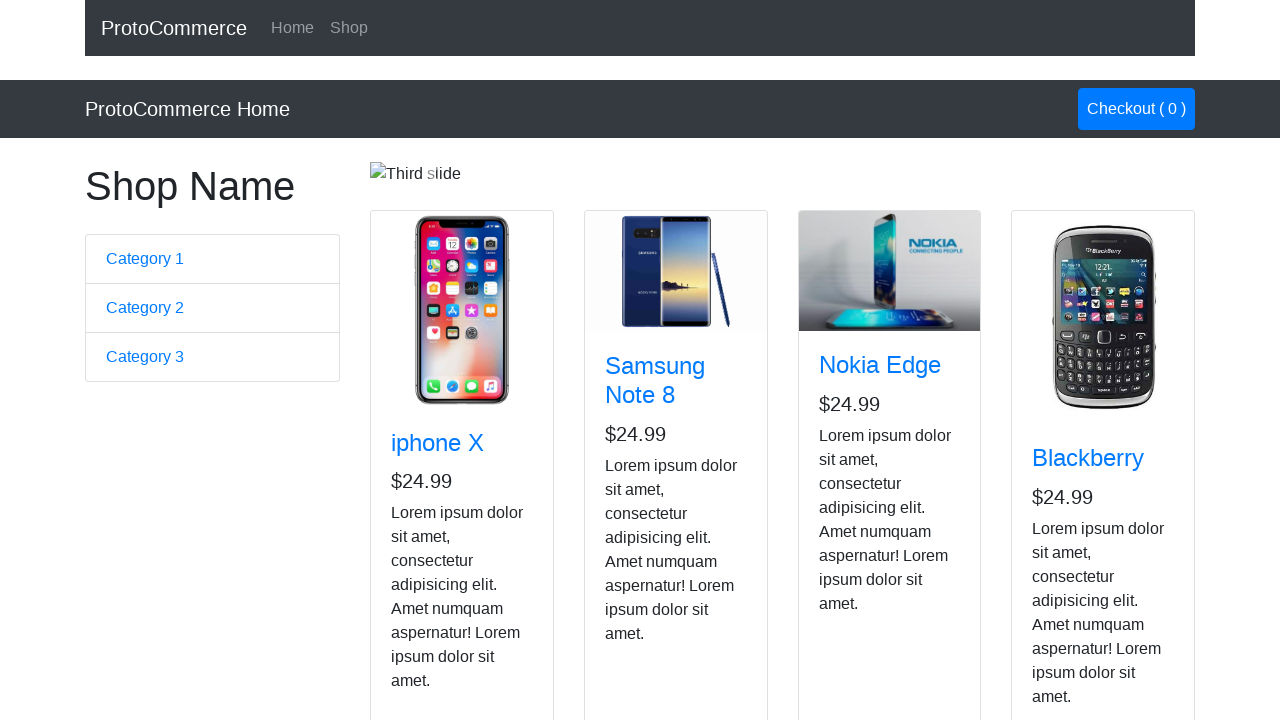

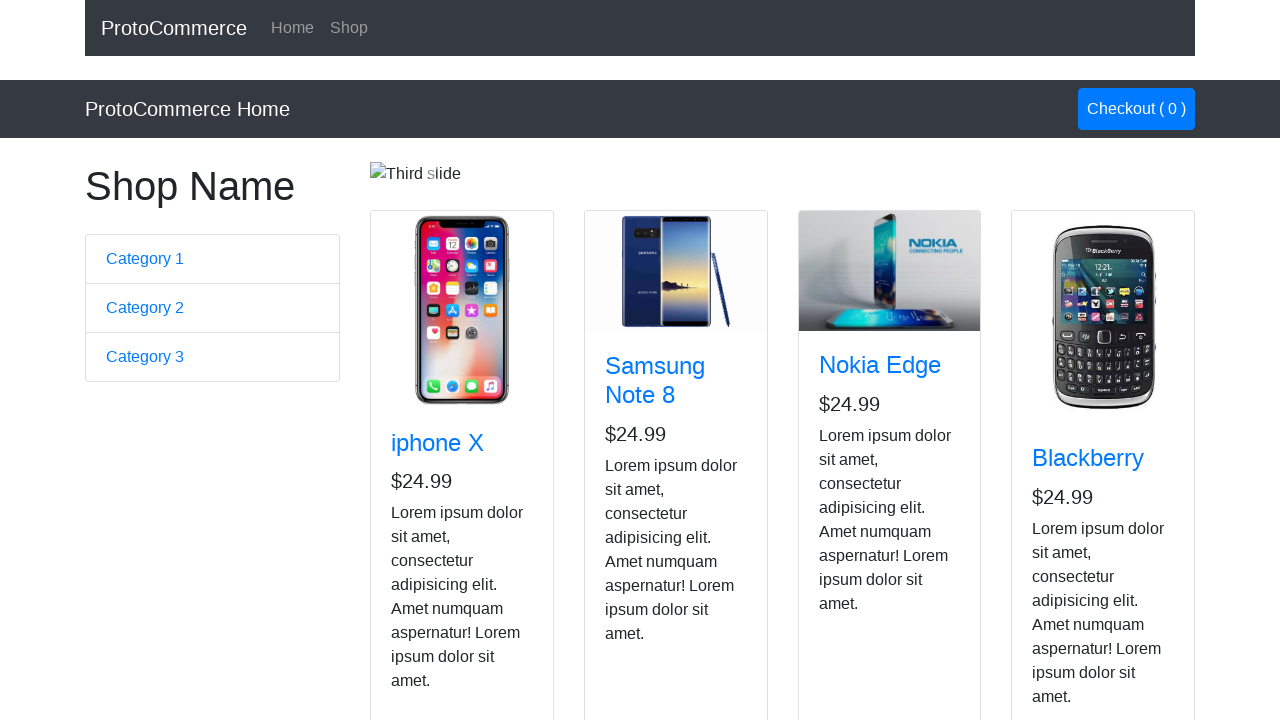